Tests division of two negative numbers to verify positive result

Starting URL: https://testsheepnz.github.io/BasicCalculator.html

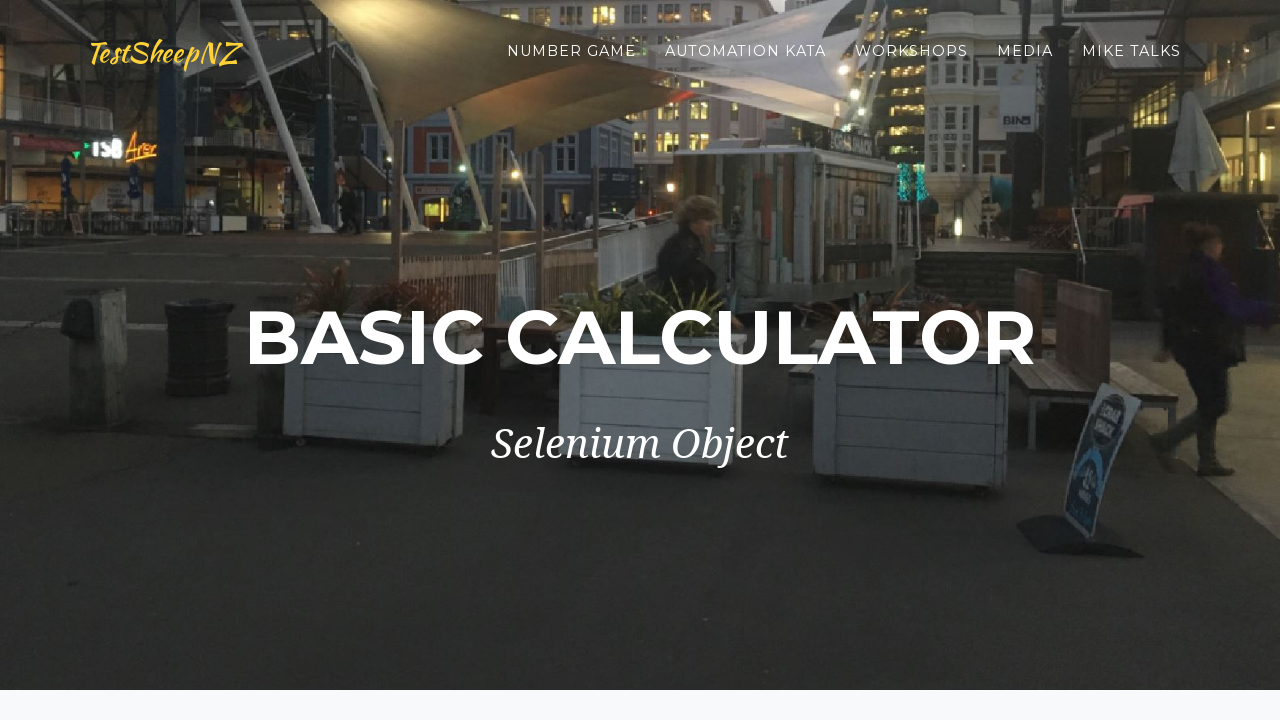

Scrolled down 800 pixels to view calculator
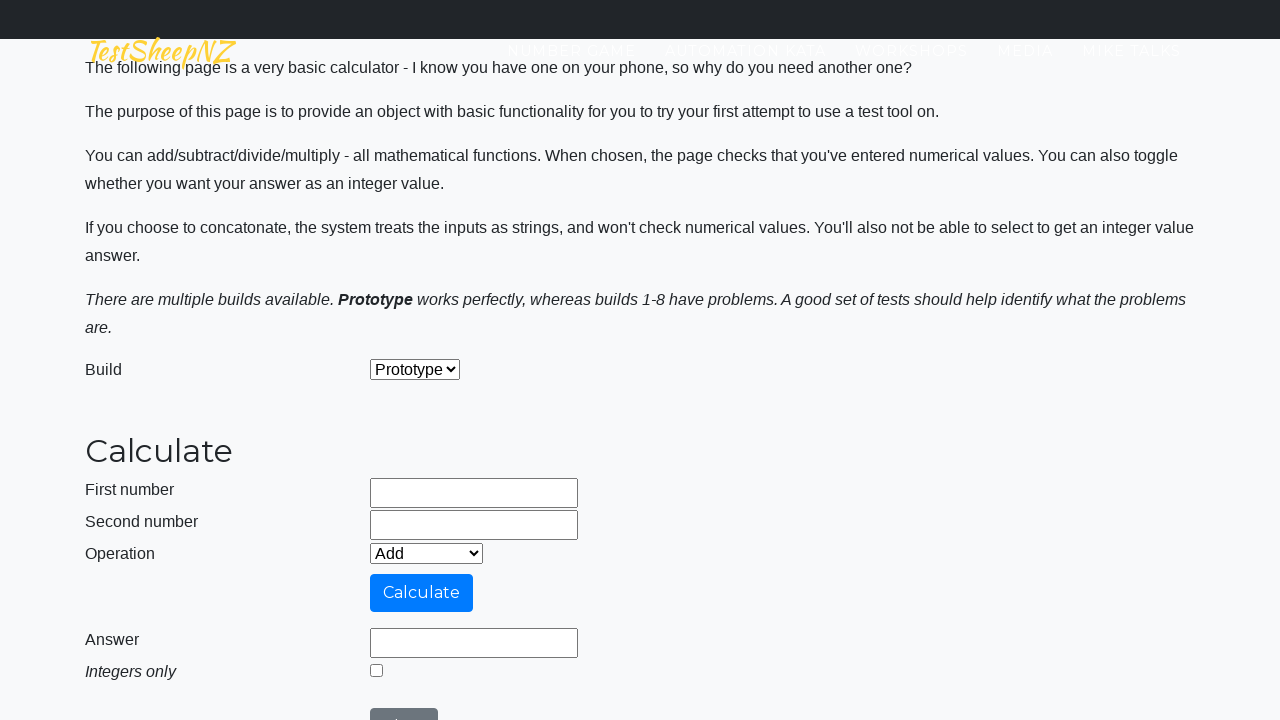

Entered first negative number: -10 on #number1Field
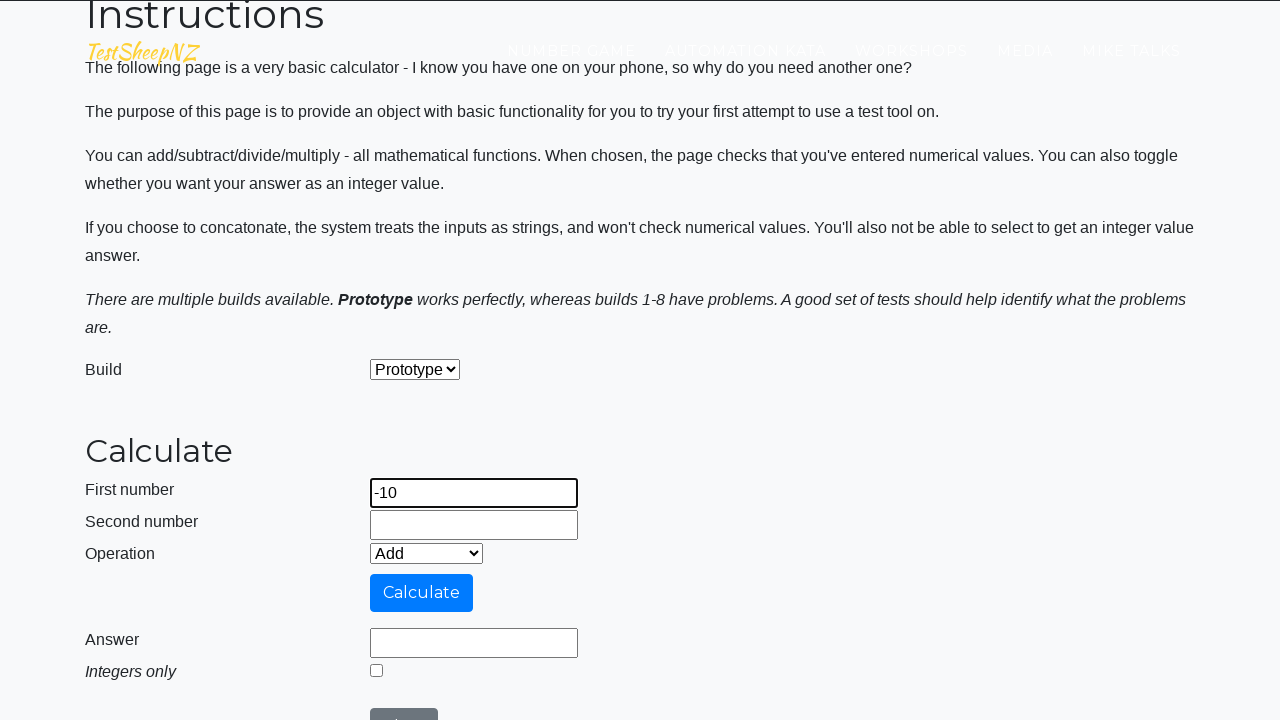

Entered second negative number: -2 on #number2Field
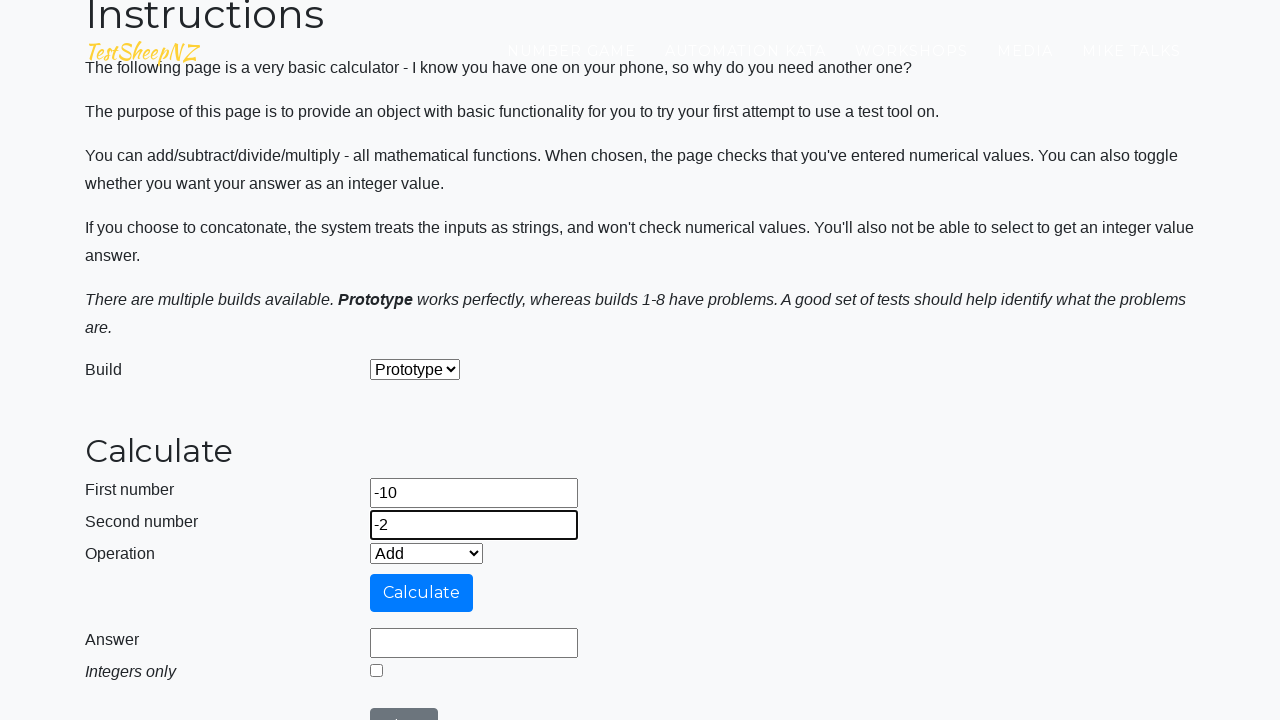

Selected Divide operation from dropdown on #selectOperationDropdown
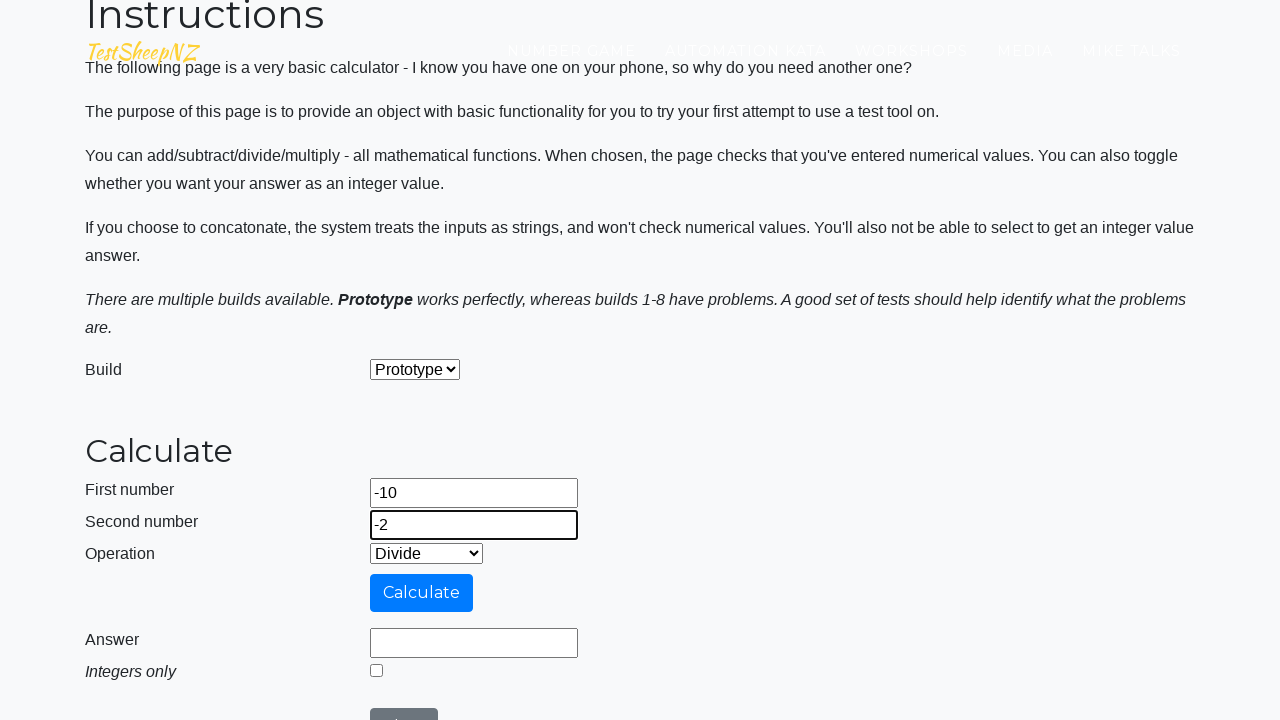

Selected integer mode at (376, 670) on #integerSelect
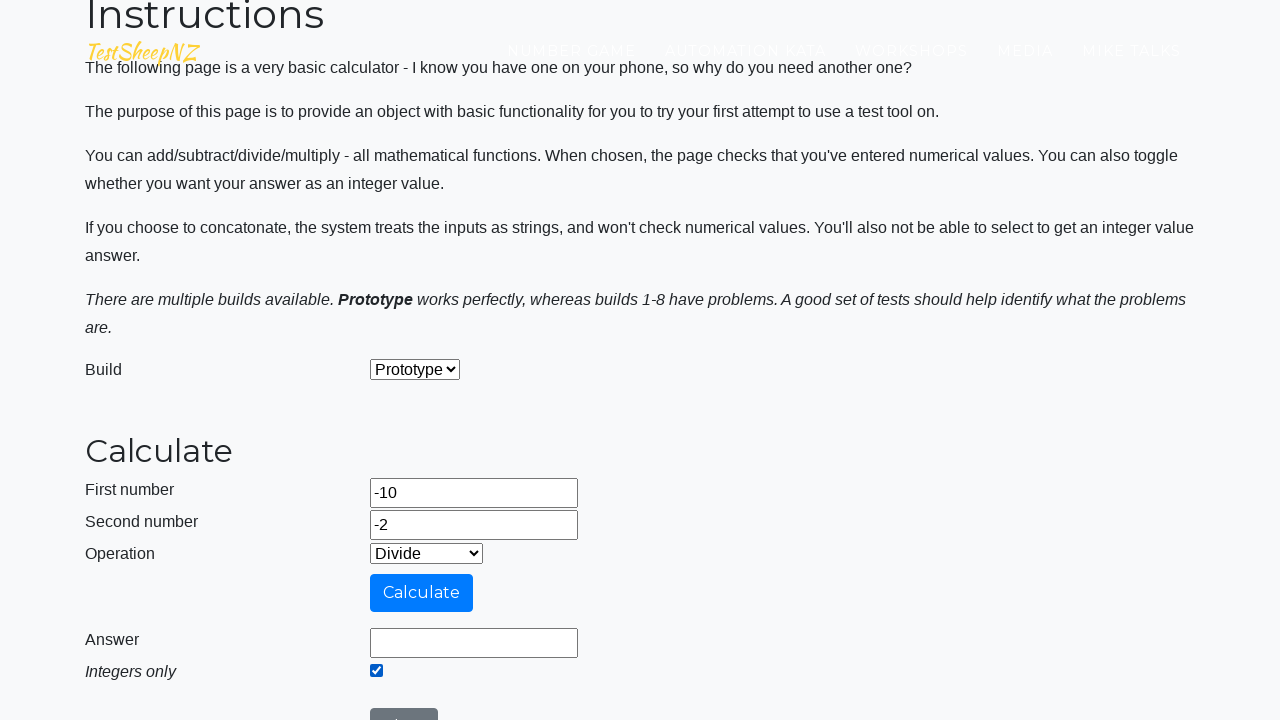

Clicked calculate button at (422, 593) on #calculateButton
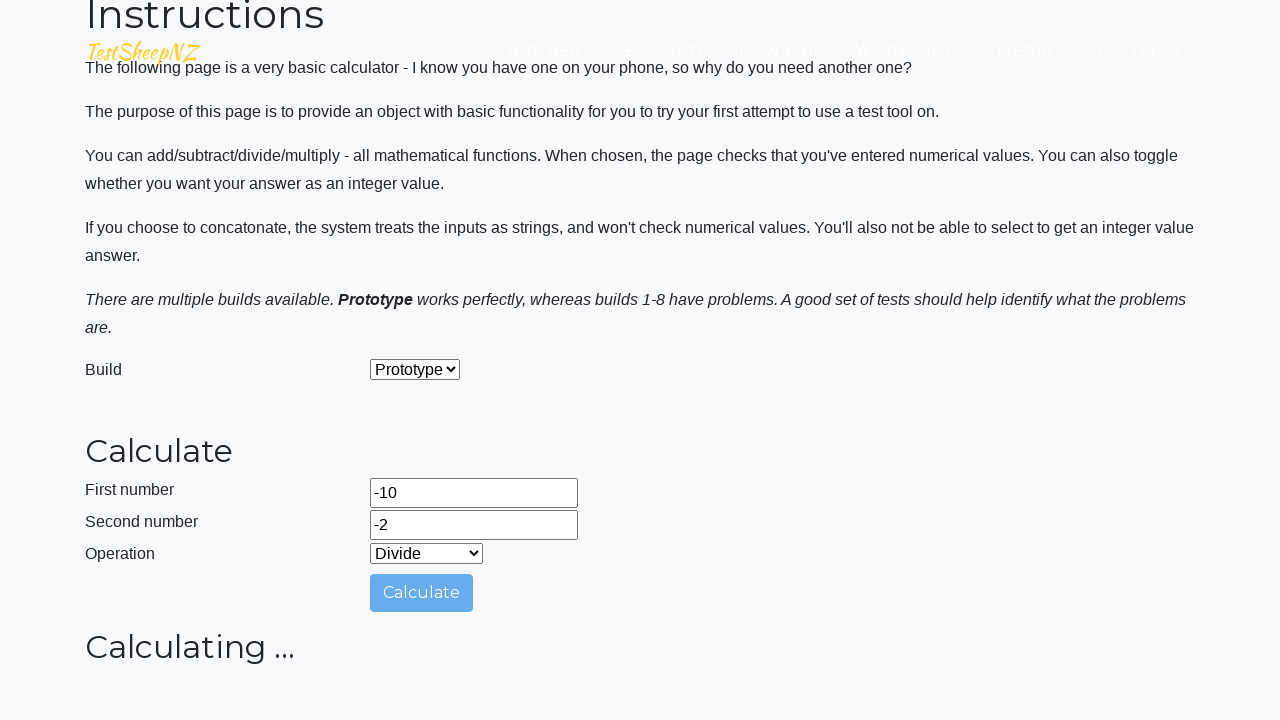

Answer field loaded successfully
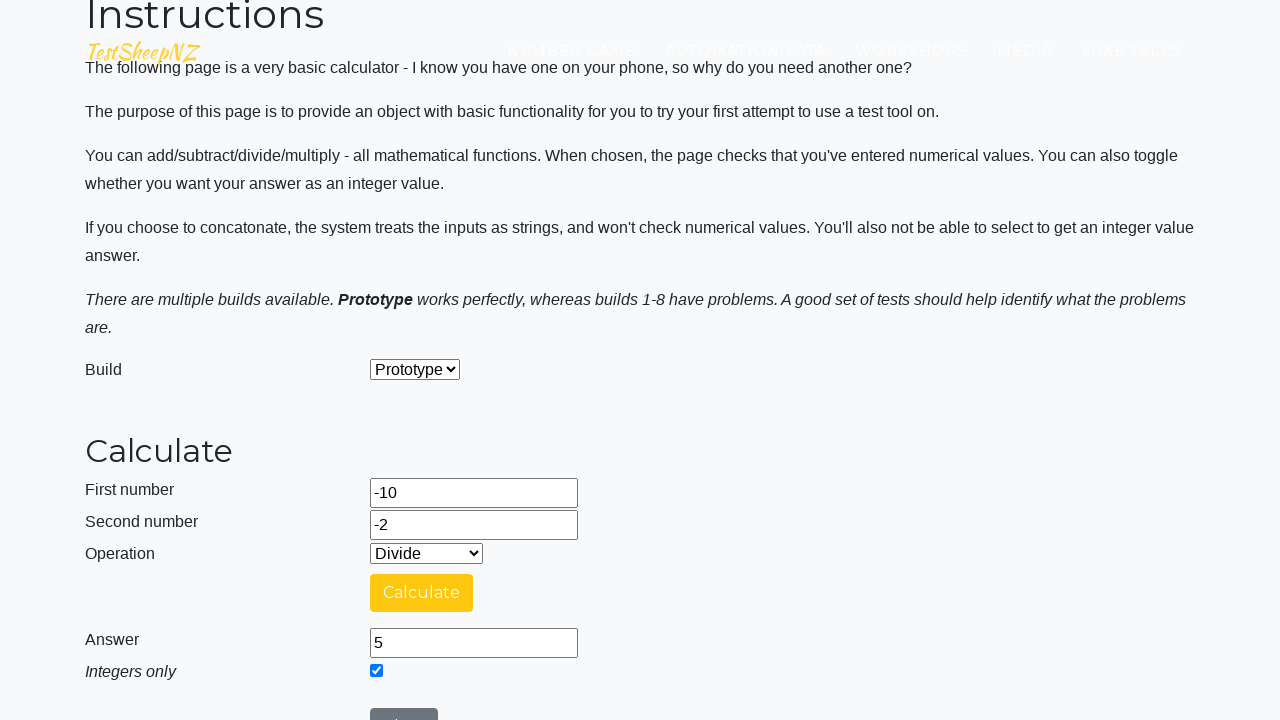

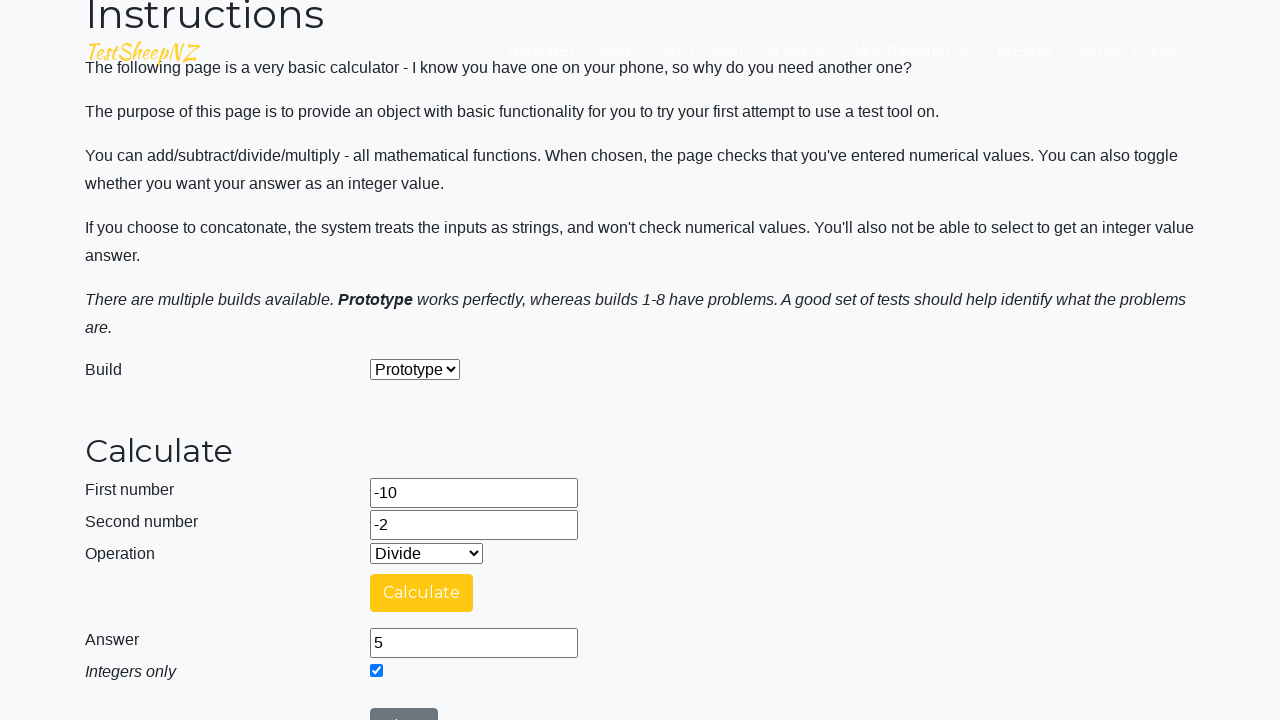